Tests TodoMVC React application by adding two todo items with dates, marking the first as completed, and deleting the second item to verify CRUD operations work correctly.

Starting URL: https://todomvc.com/examples/react/dist/

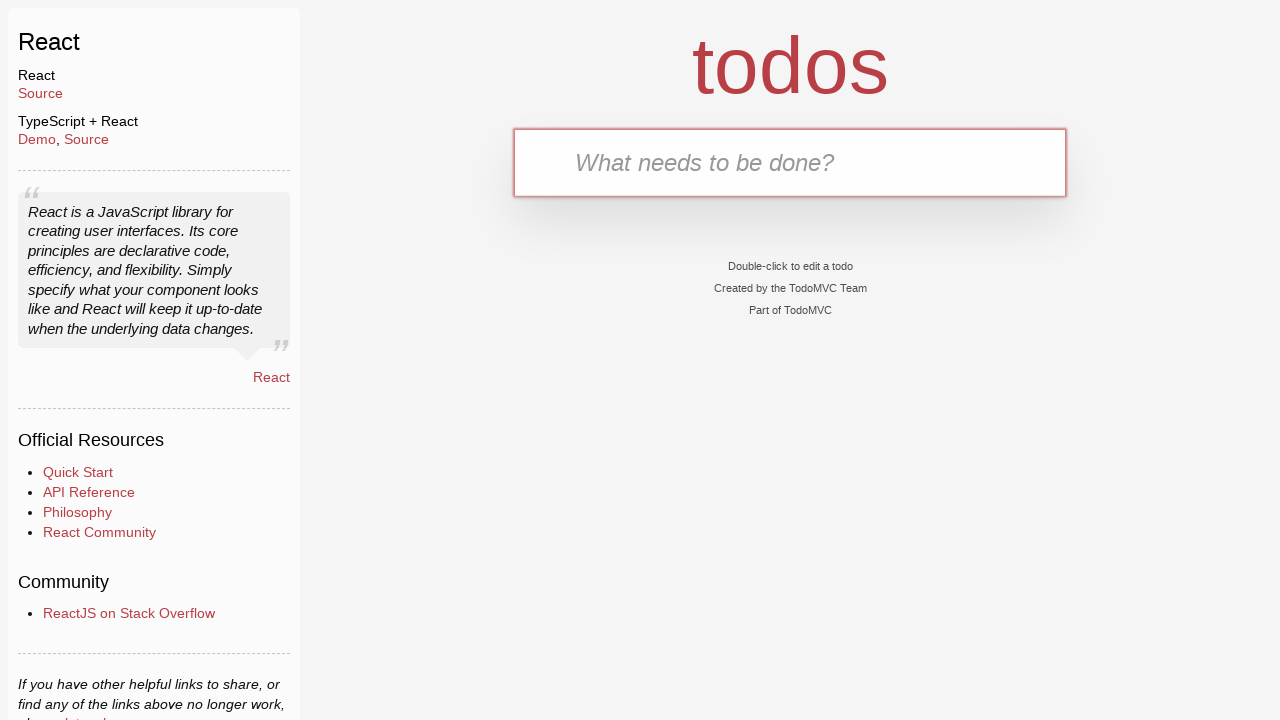

Filled new todo input with 'TODO 1 - 2026-03-01' on .new-todo
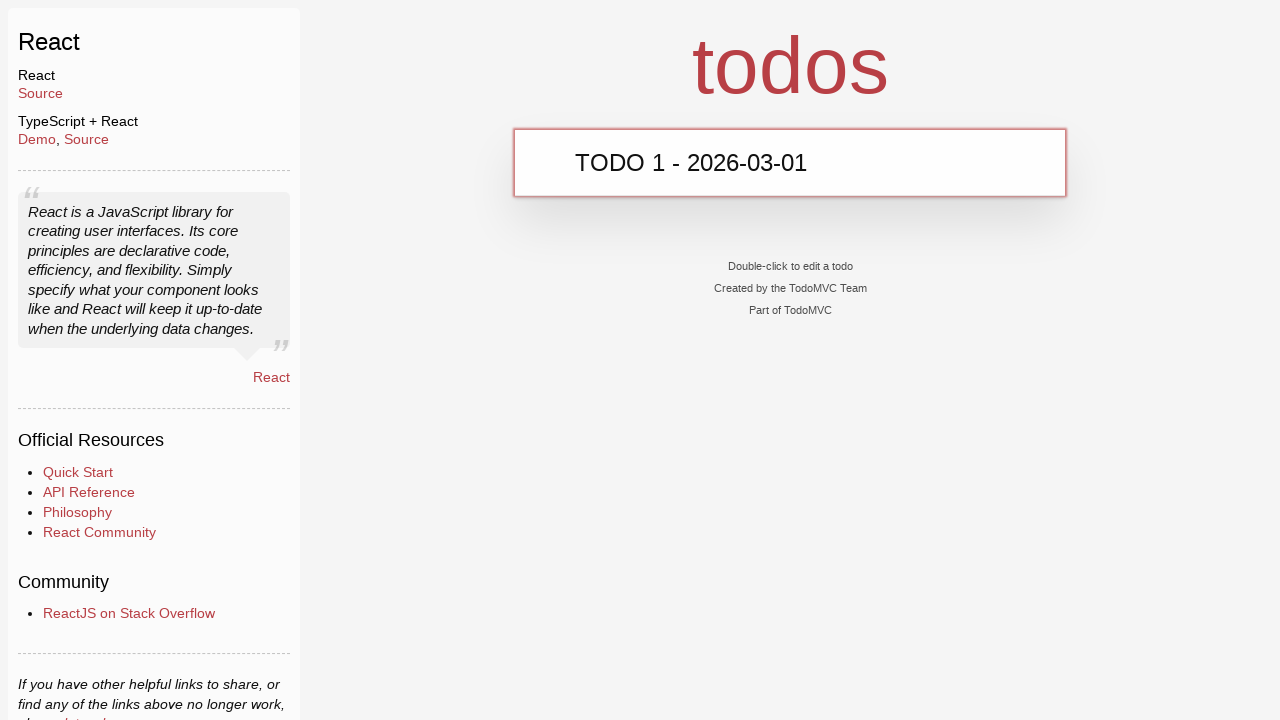

Pressed Enter to add first todo item on .new-todo
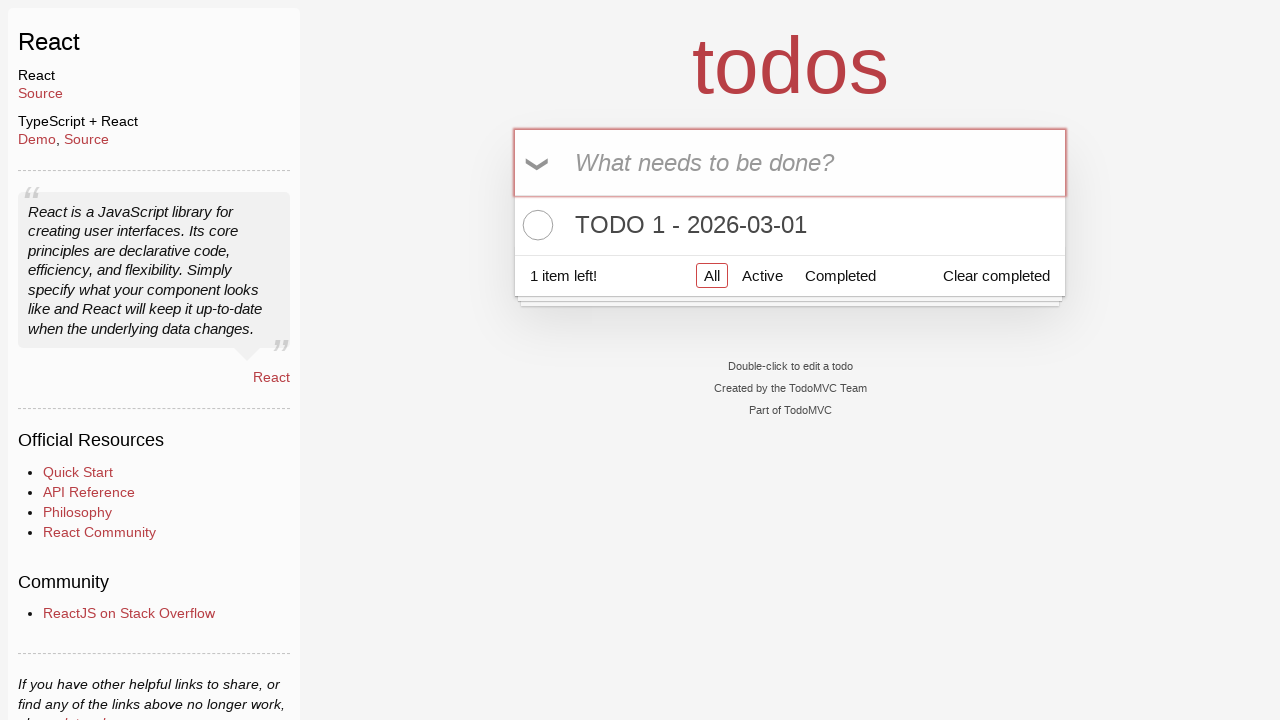

First todo item 'TODO 1 - 2026-03-01' appeared in the list
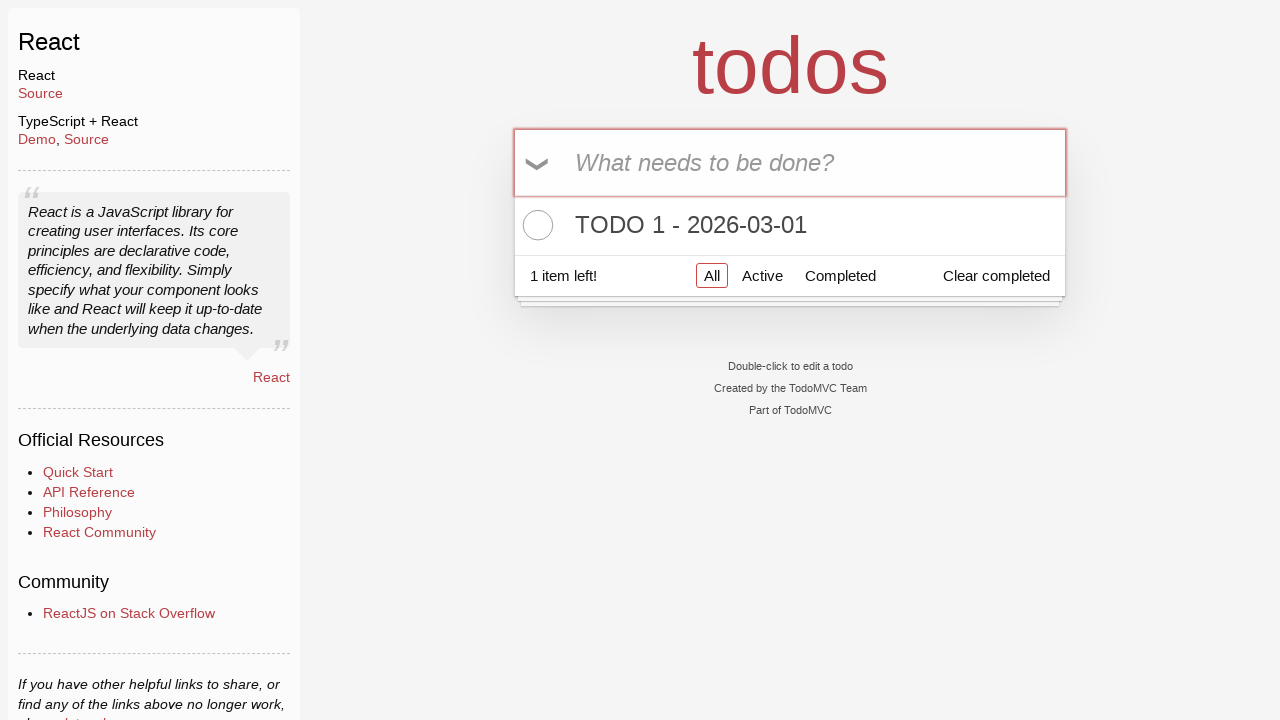

Filled new todo input with 'TODO 2 - 2026-03-02' on .new-todo
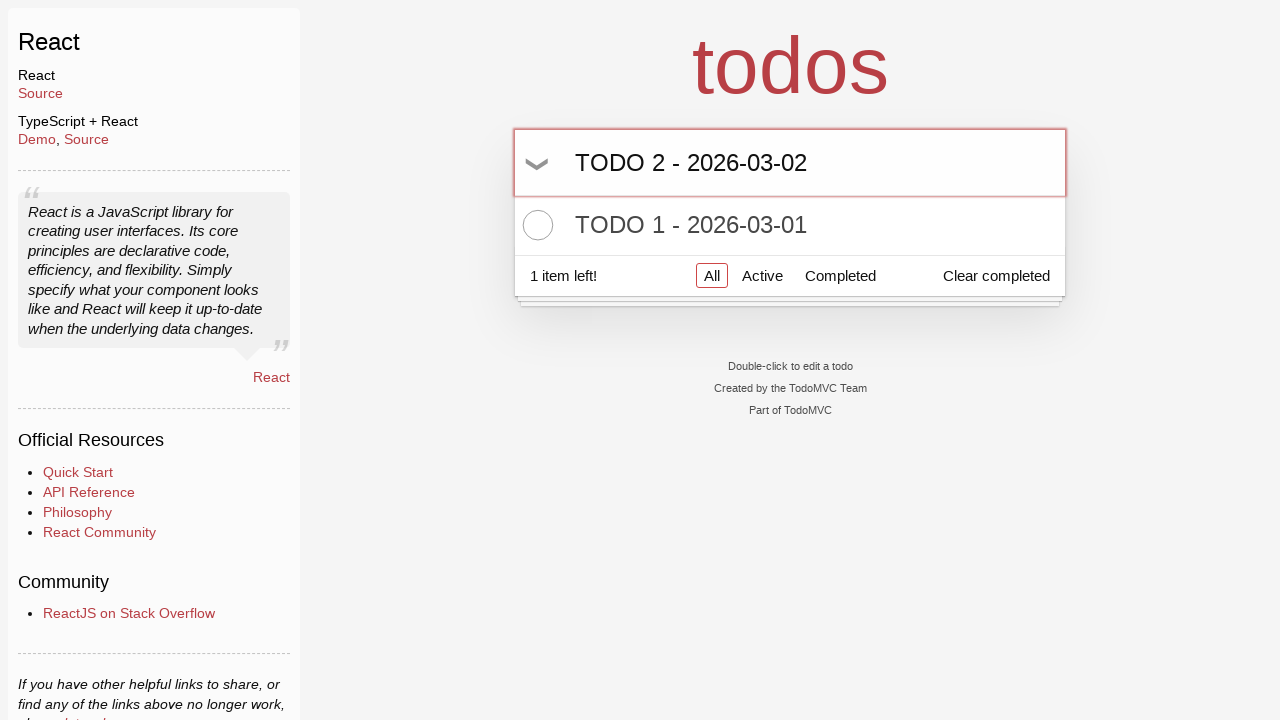

Pressed Enter to add second todo item on .new-todo
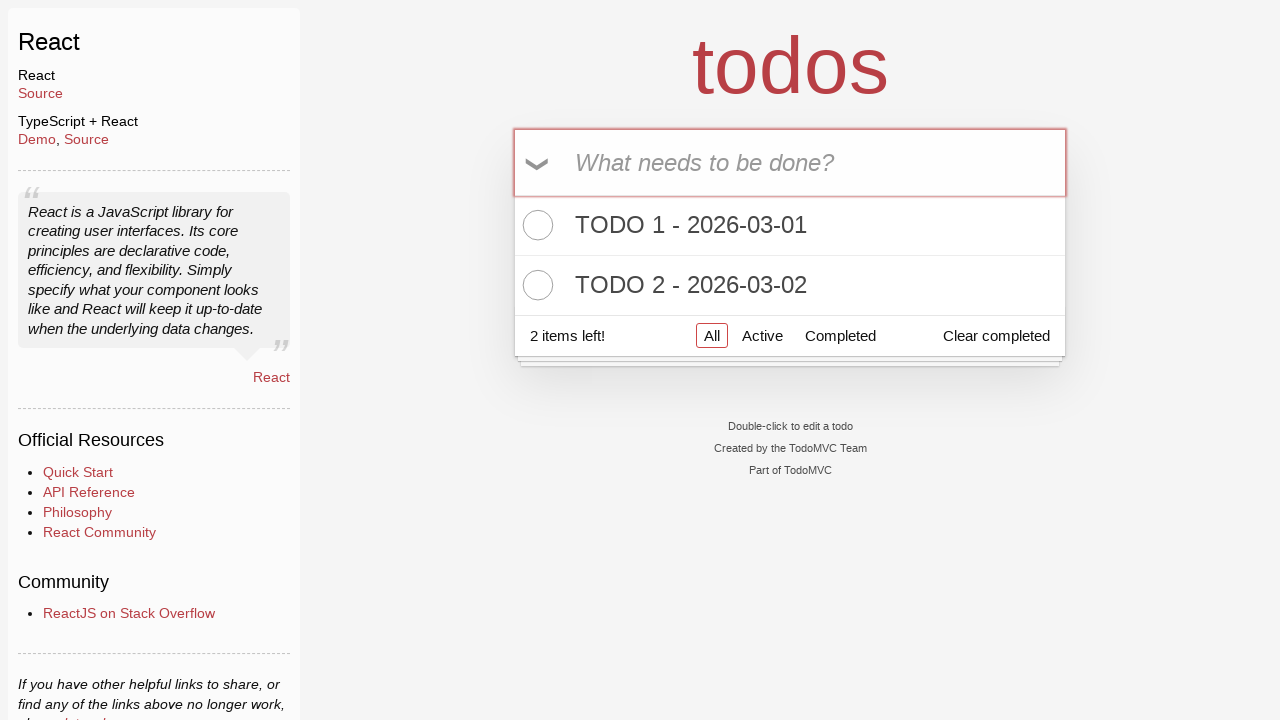

Second todo item 'TODO 2 - 2026-03-02' appeared in the list
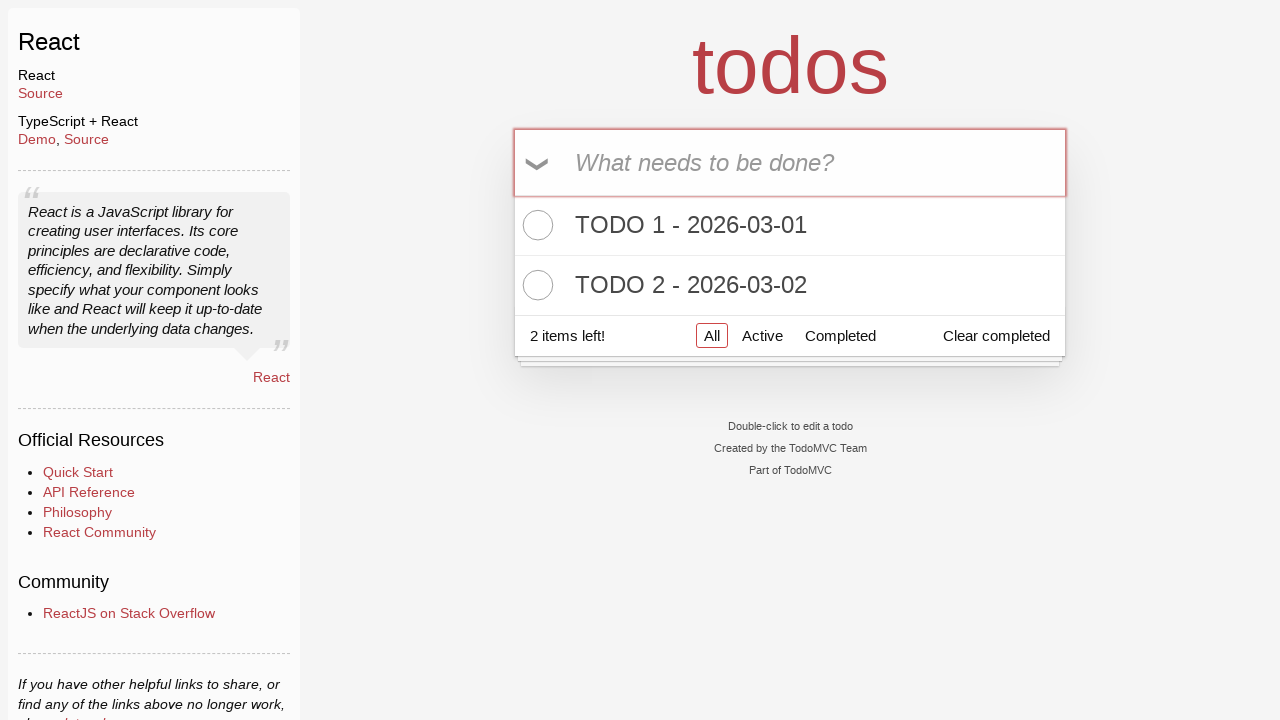

Clicked checkbox to mark 'TODO 1 - 2026-03-01' as completed at (535, 225) on //li[.='TODO 1 - 2026-03-01']//input[@class='toggle']
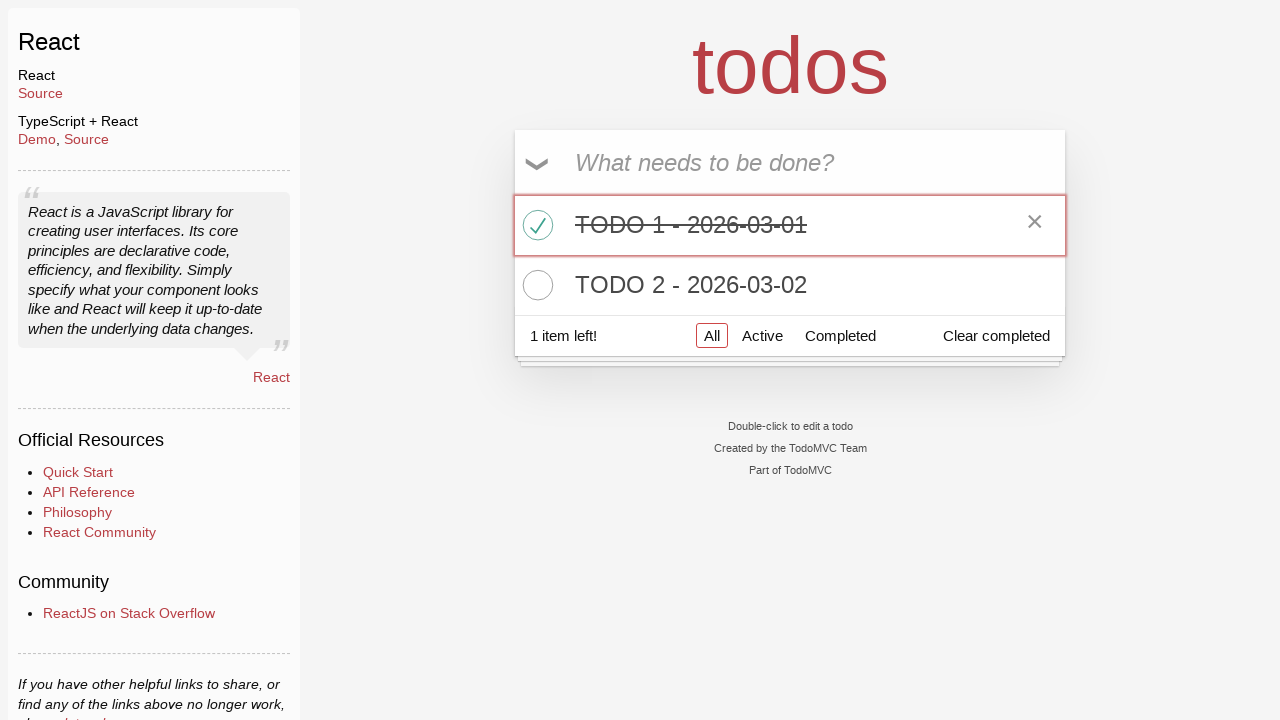

Verified 'TODO 1 - 2026-03-01' is marked as completed
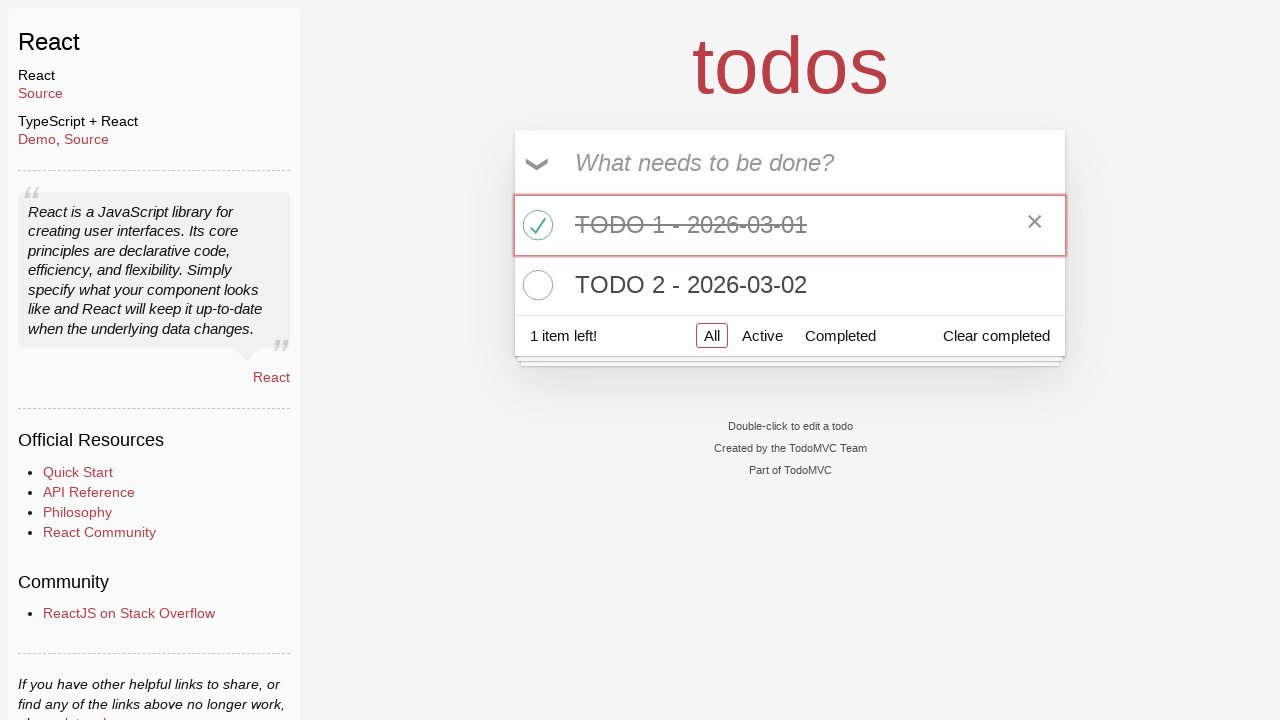

Hovered over 'TODO 2 - 2026-03-02' to reveal delete button at (790, 285) on //li[.='TODO 2 - 2026-03-02']
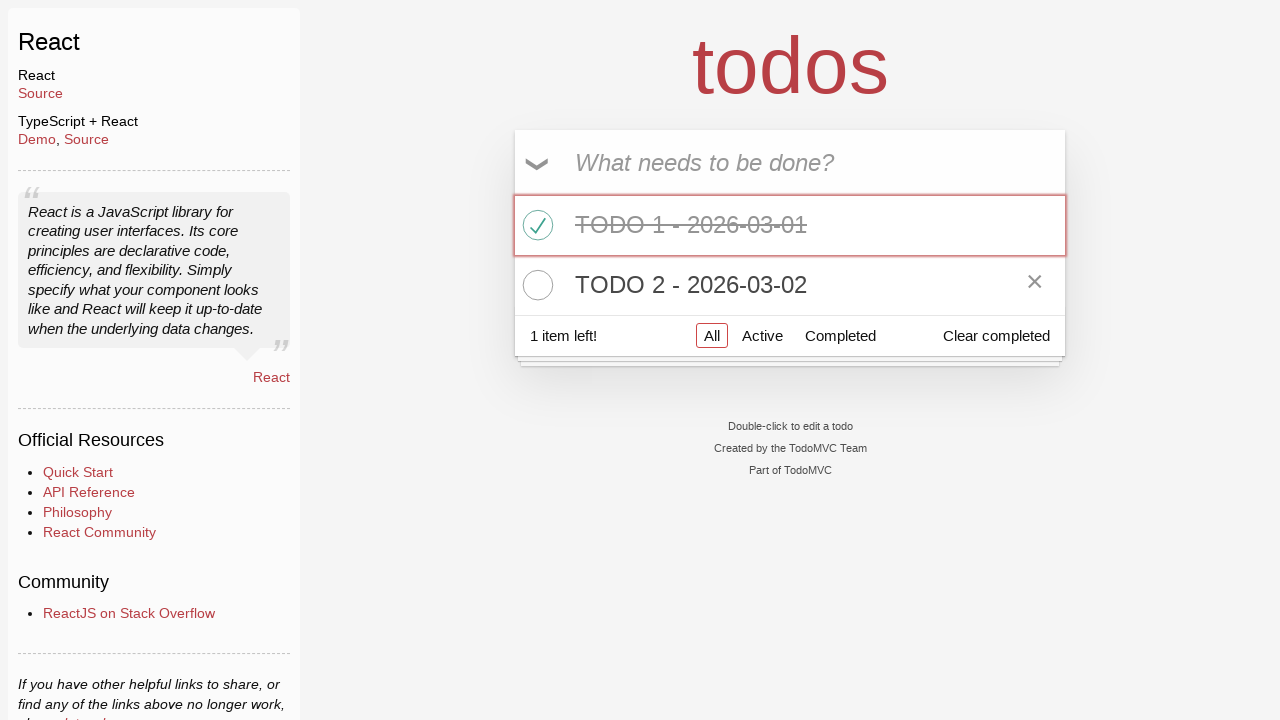

Clicked delete button to remove 'TODO 2 - 2026-03-02' at (1035, 285) on //li[.='TODO 2 - 2026-03-02']//button[@class='destroy']
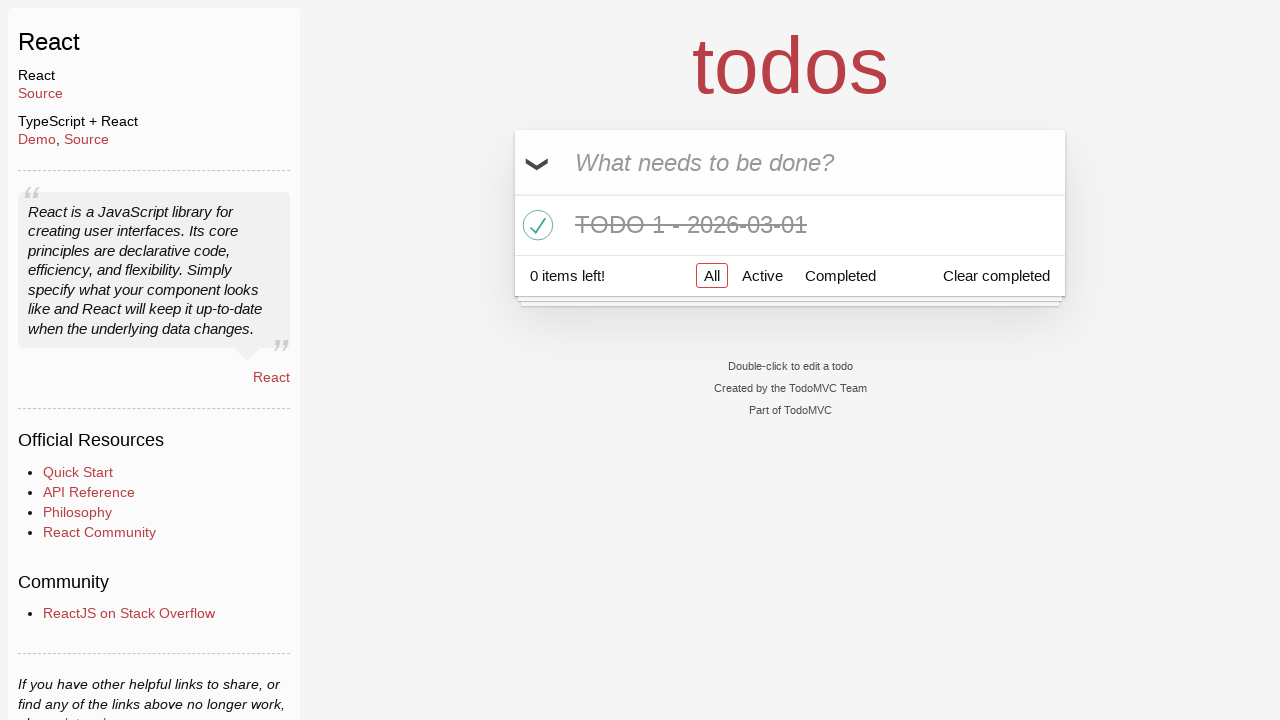

Verified 'TODO 2 - 2026-03-02' was successfully deleted from the list
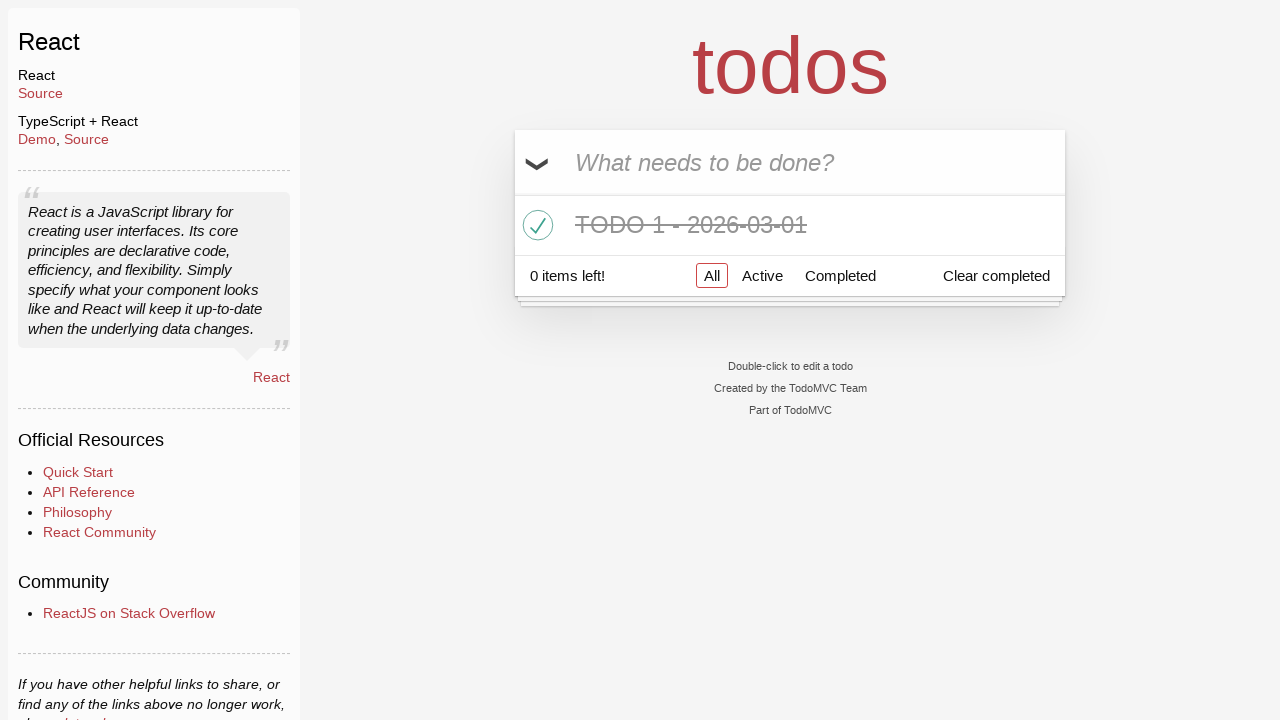

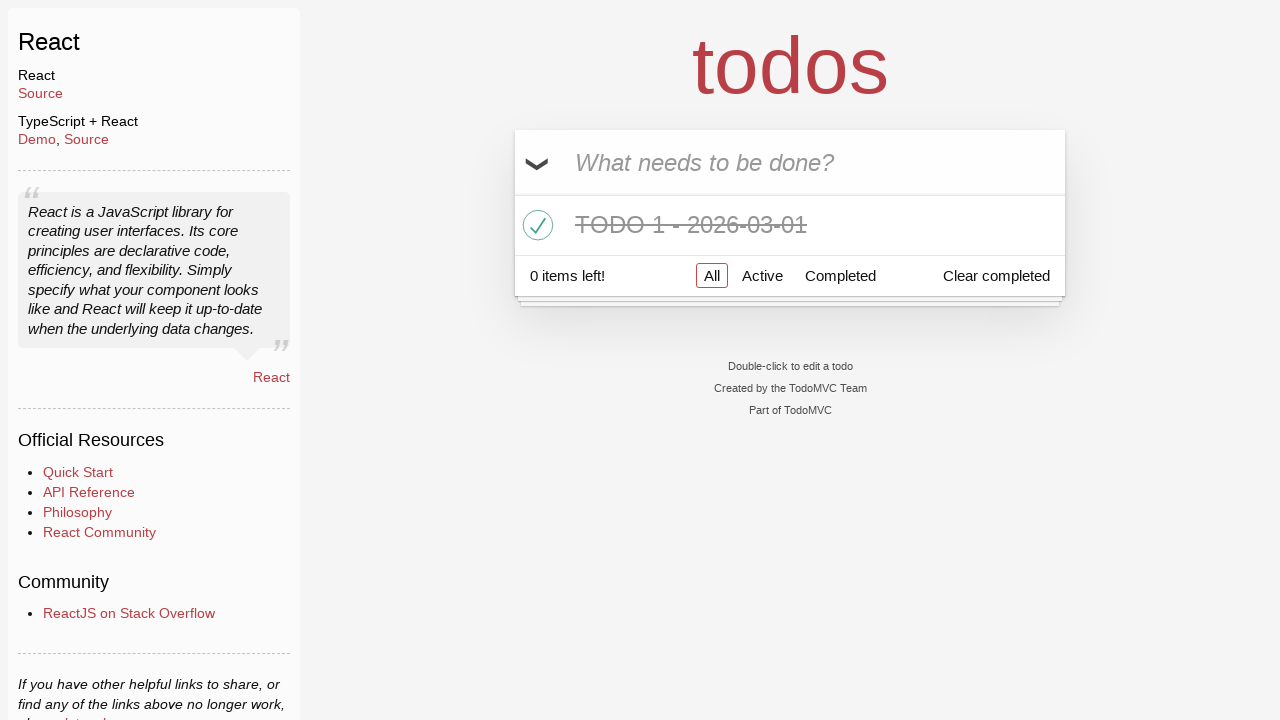